Tests adding an invalid CEP (postal code) and verifies error message is displayed

Starting URL: https://sitetc1kaykywaleskabreno.vercel.app/paciente

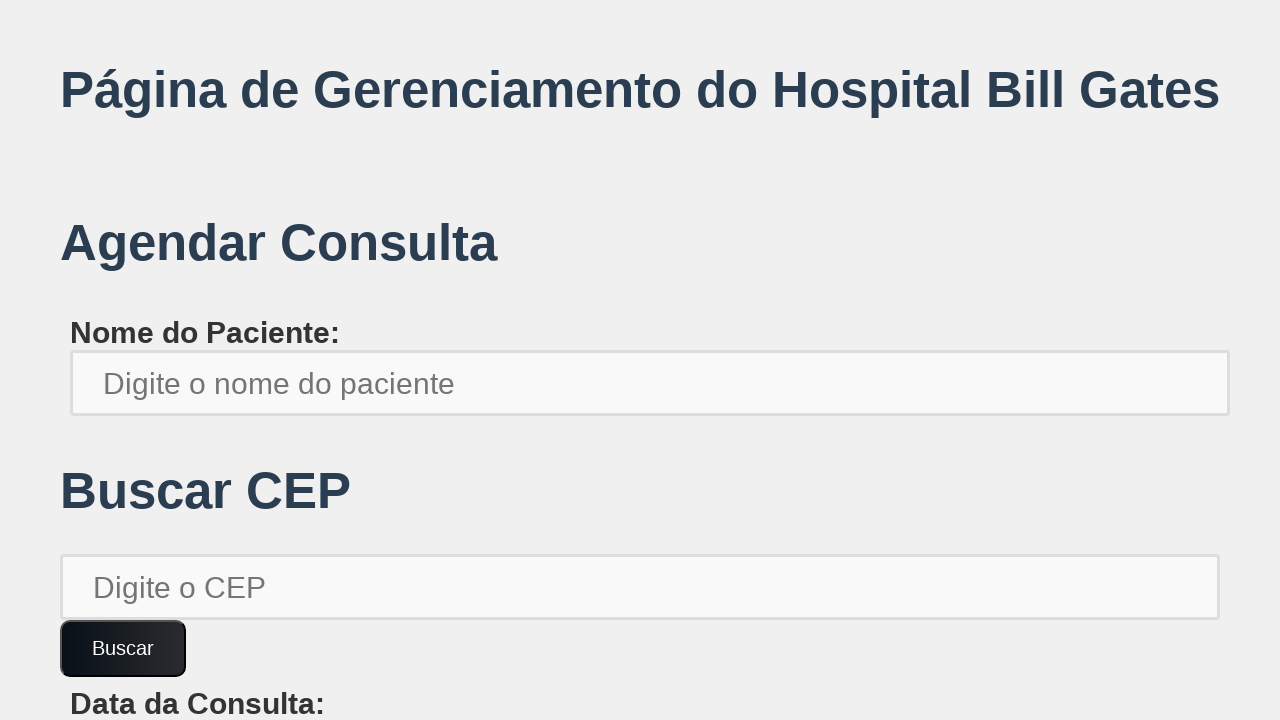

Filled patient name field with 'bob.brown654' on //*[@id='root']/div/div[1]/label/input
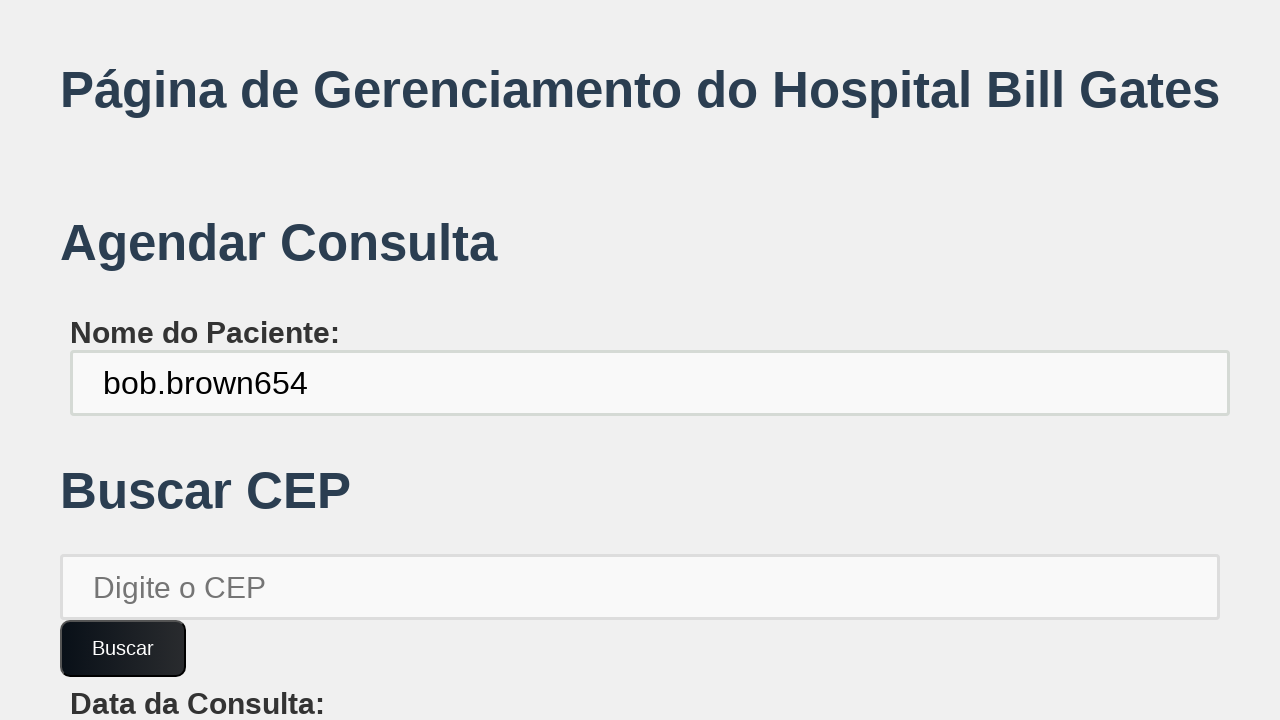

Filled CEP field with invalid postal code '00000000' on //*[@id='root']/div/div[2]/input
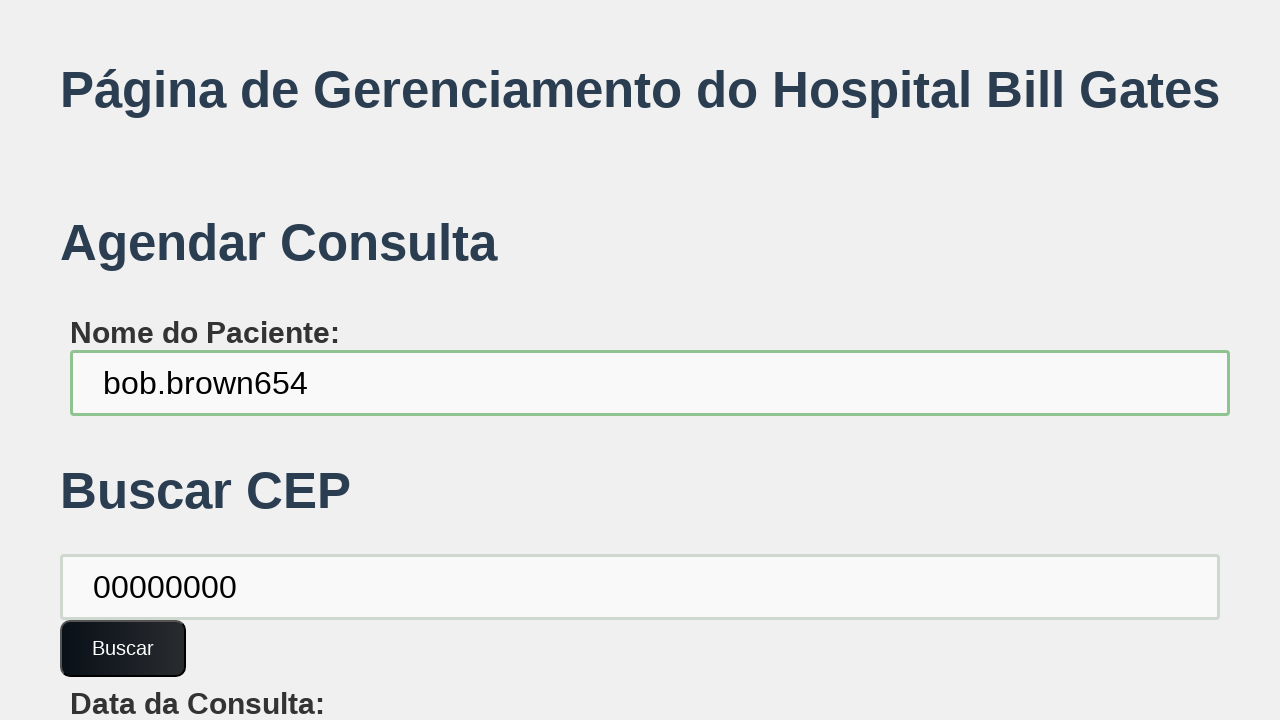

Clicked confirm button to submit invalid CEP at (123, 648) on xpath=//*[@id='root']/div/div[2]/button
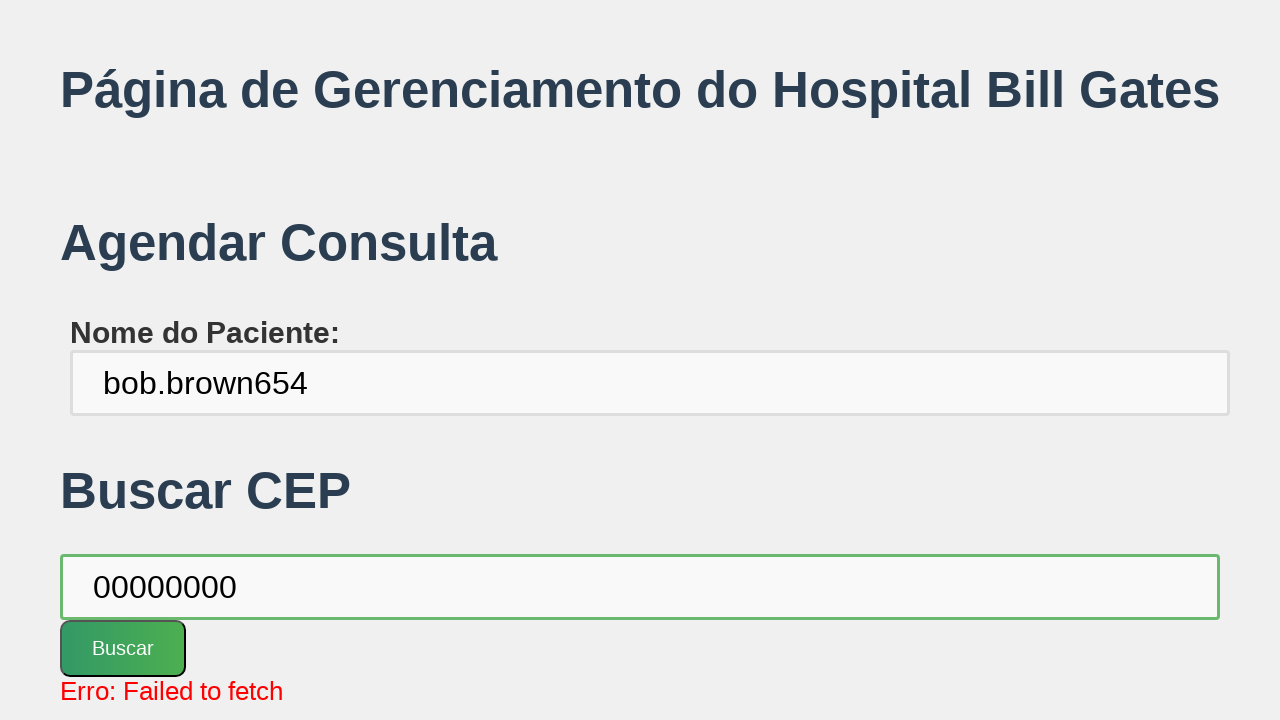

Error message appeared for invalid CEP
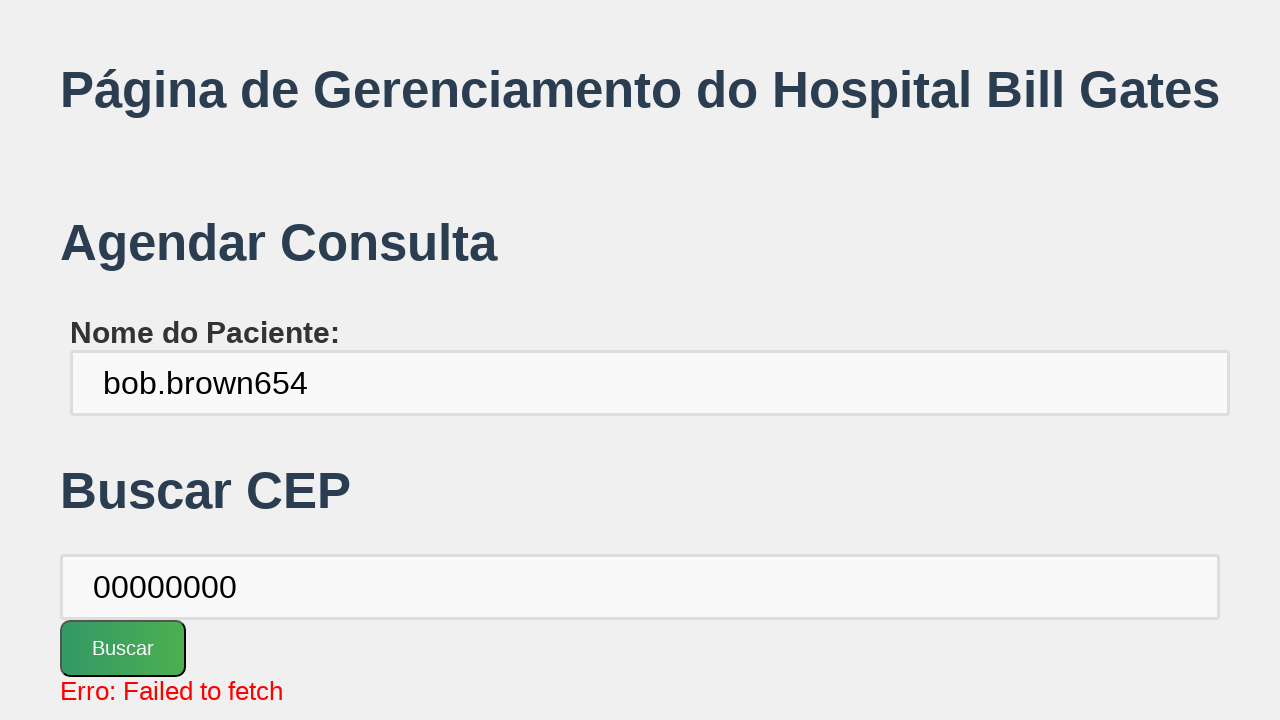

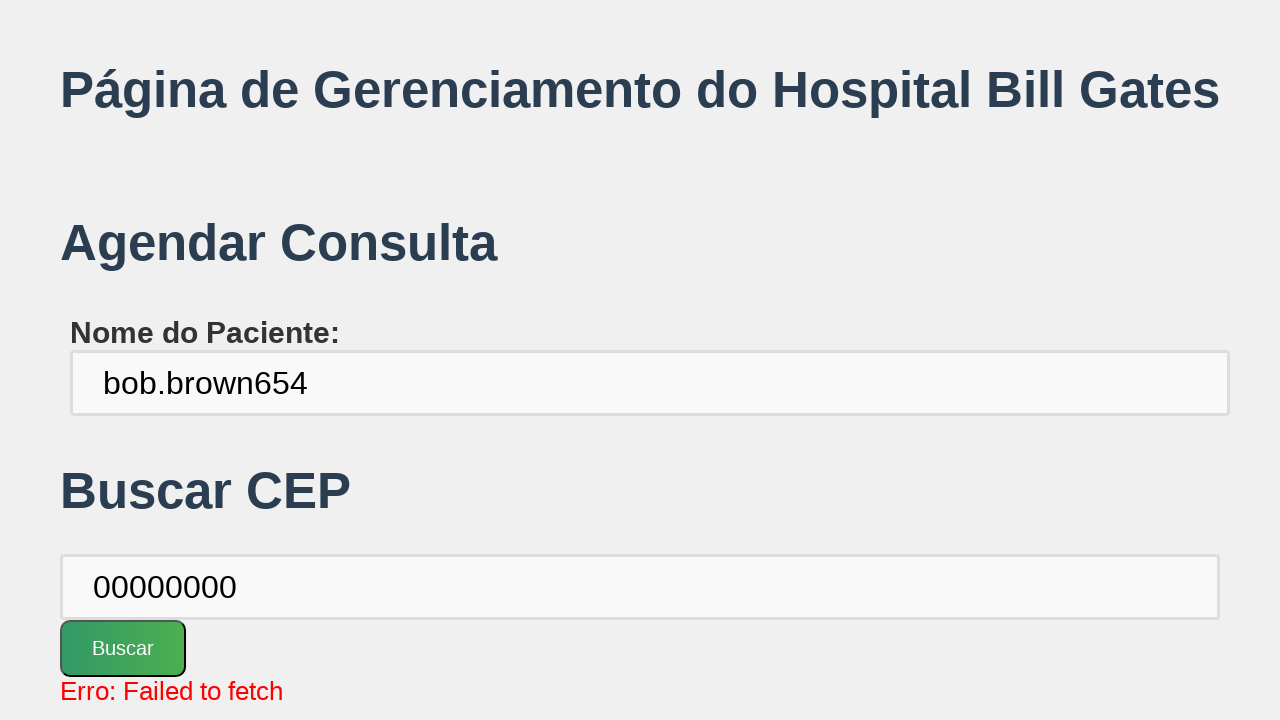